Tests filtering to display all items after applying other filters

Starting URL: https://demo.playwright.dev/todomvc

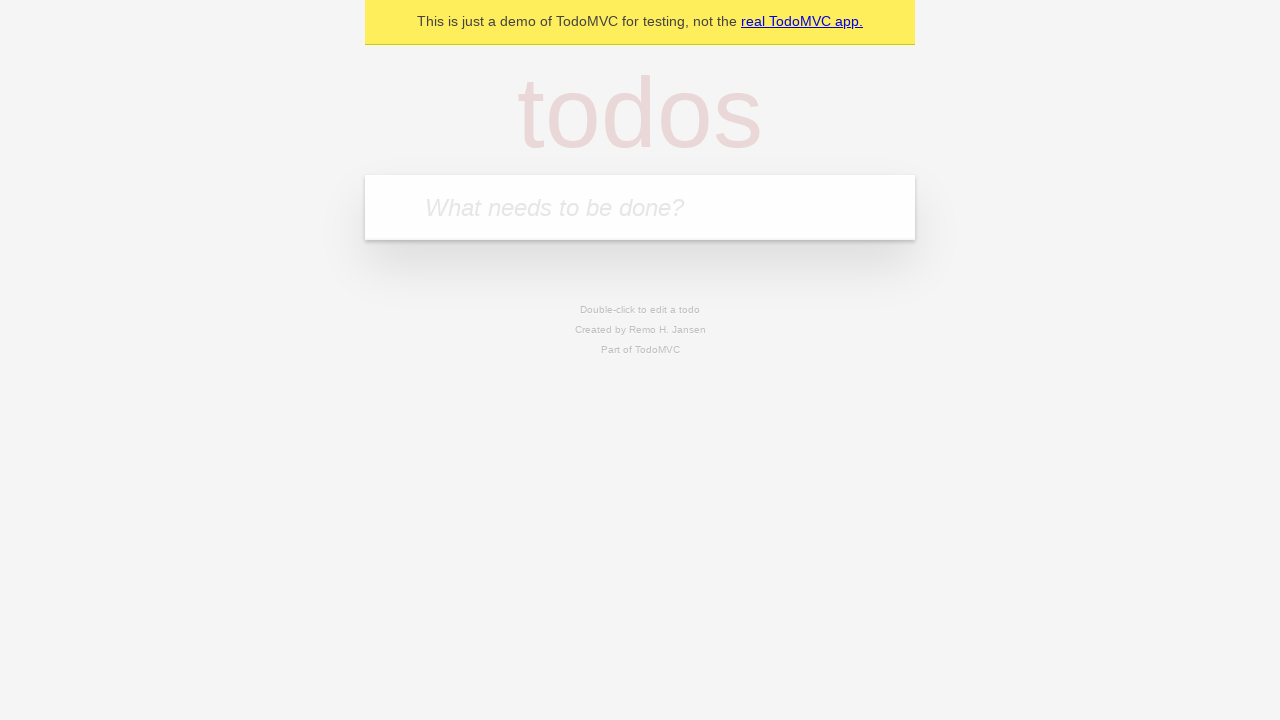

Filled first todo: 'buy some cheese' on internal:attr=[placeholder="What needs to be done?"i]
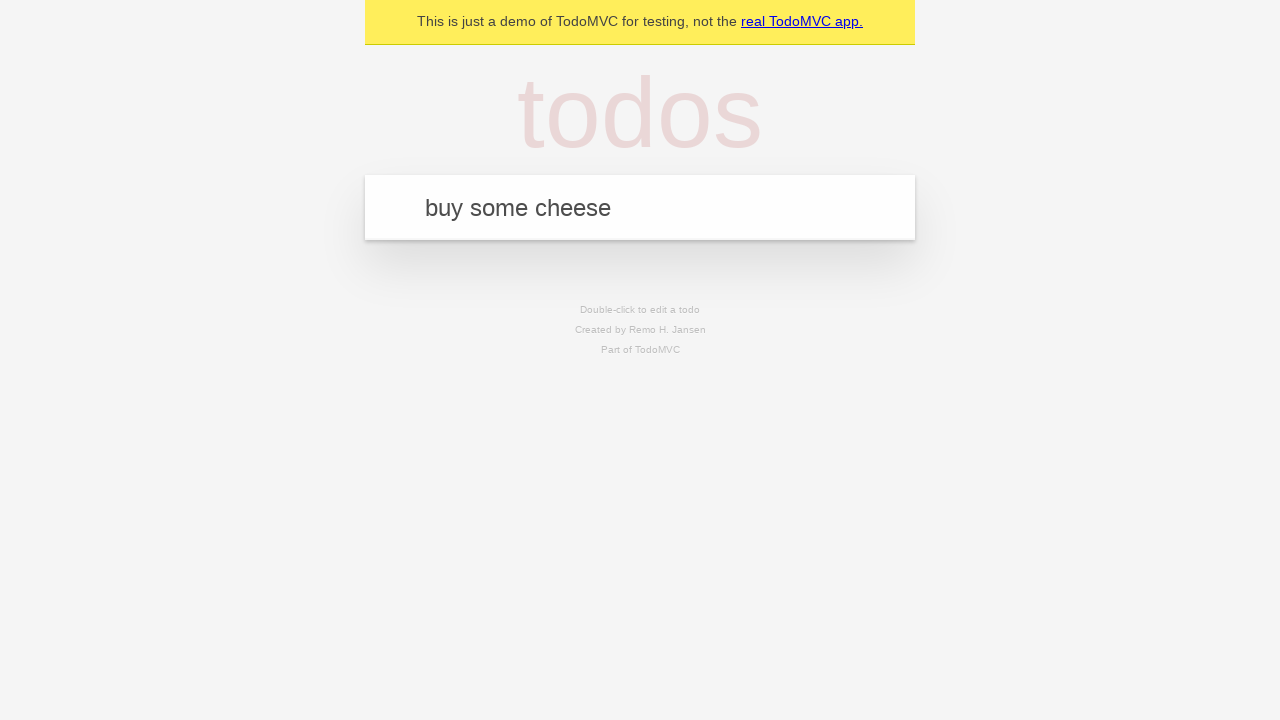

Pressed Enter to create first todo on internal:attr=[placeholder="What needs to be done?"i]
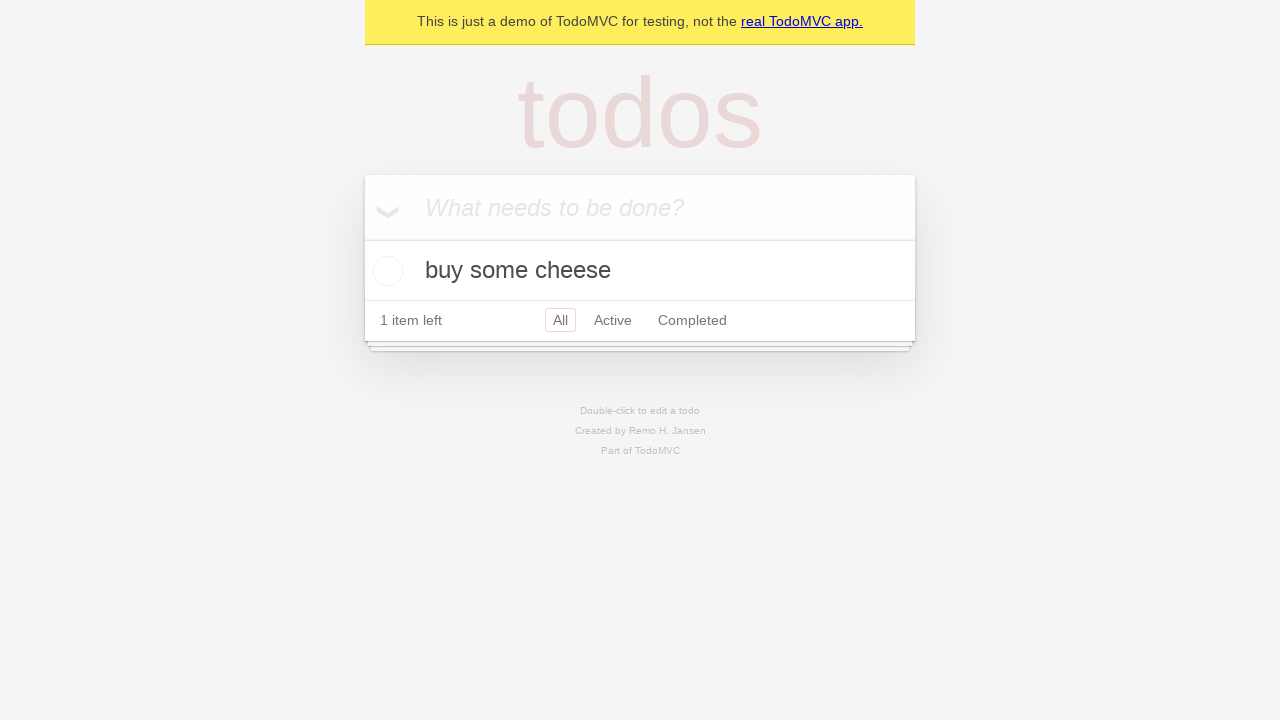

Filled second todo: 'feed the cat' on internal:attr=[placeholder="What needs to be done?"i]
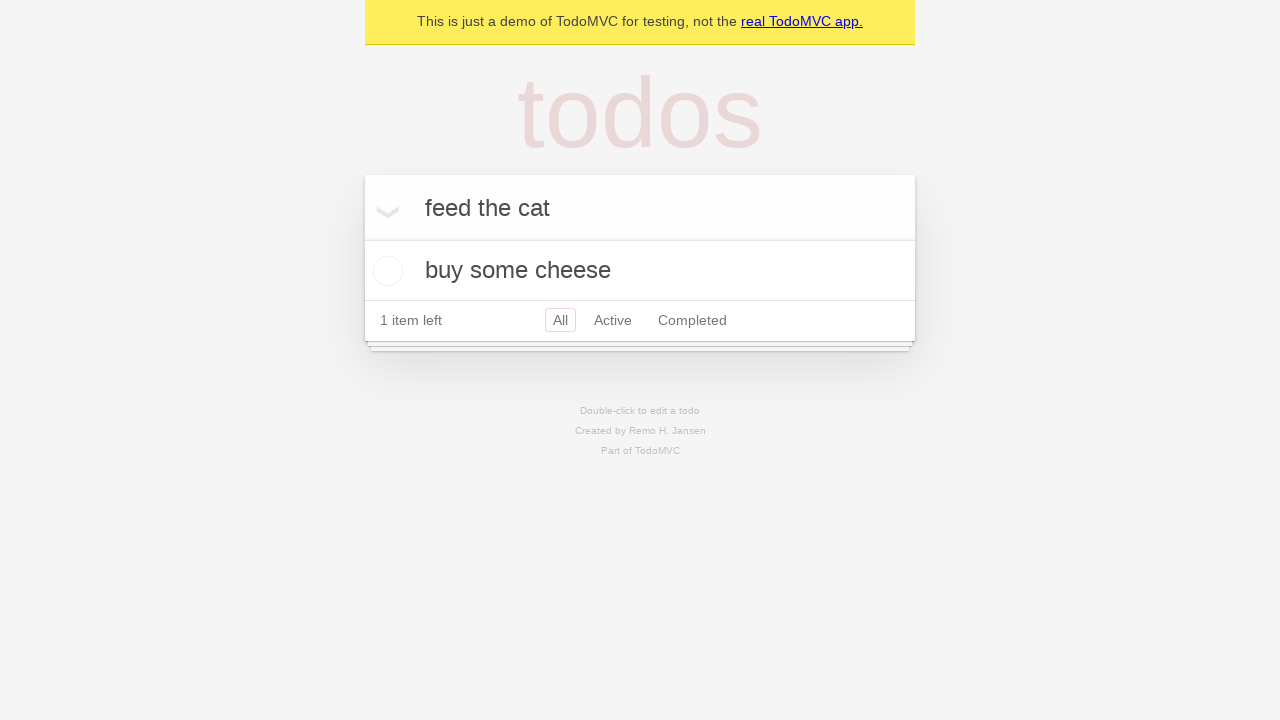

Pressed Enter to create second todo on internal:attr=[placeholder="What needs to be done?"i]
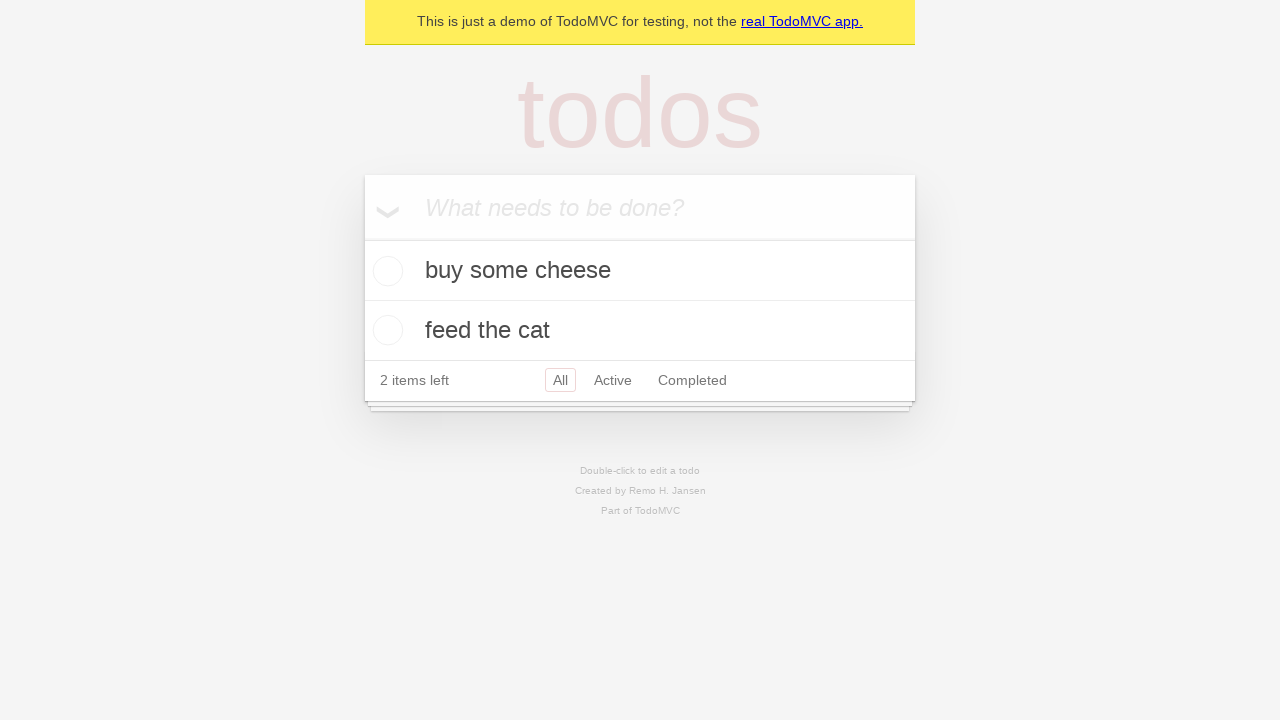

Filled third todo: 'book a doctors appointment' on internal:attr=[placeholder="What needs to be done?"i]
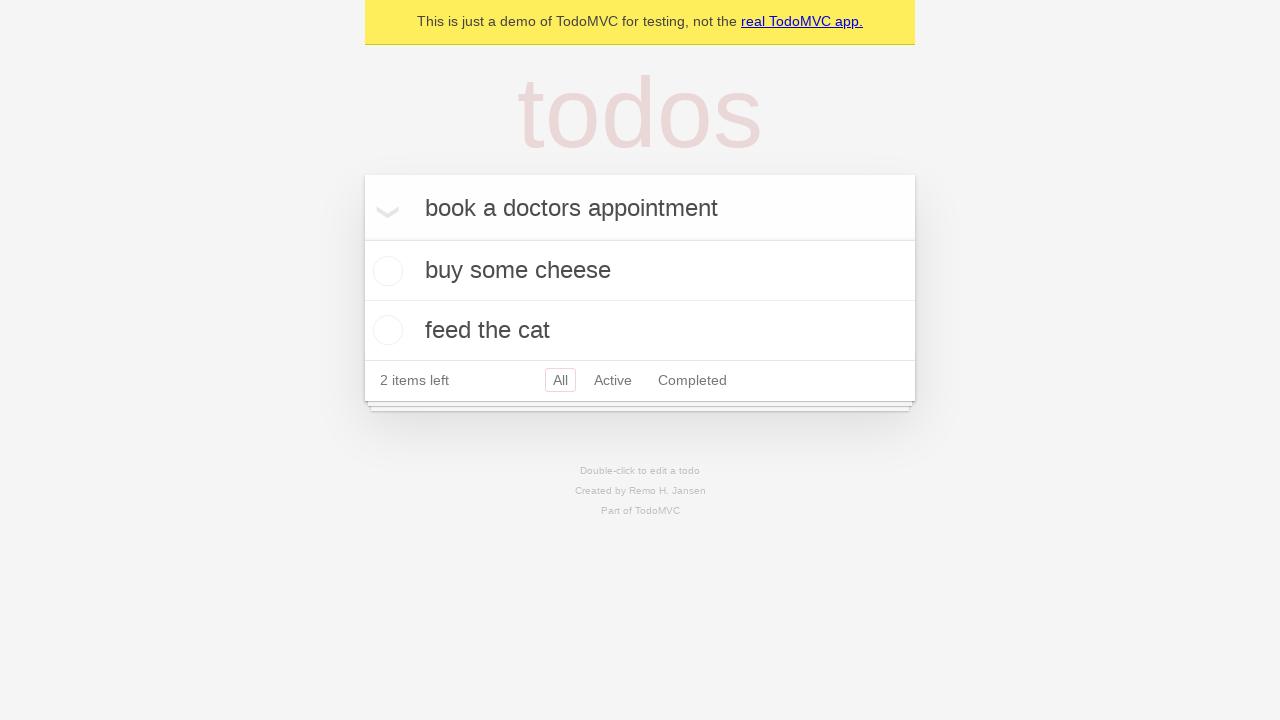

Pressed Enter to create third todo on internal:attr=[placeholder="What needs to be done?"i]
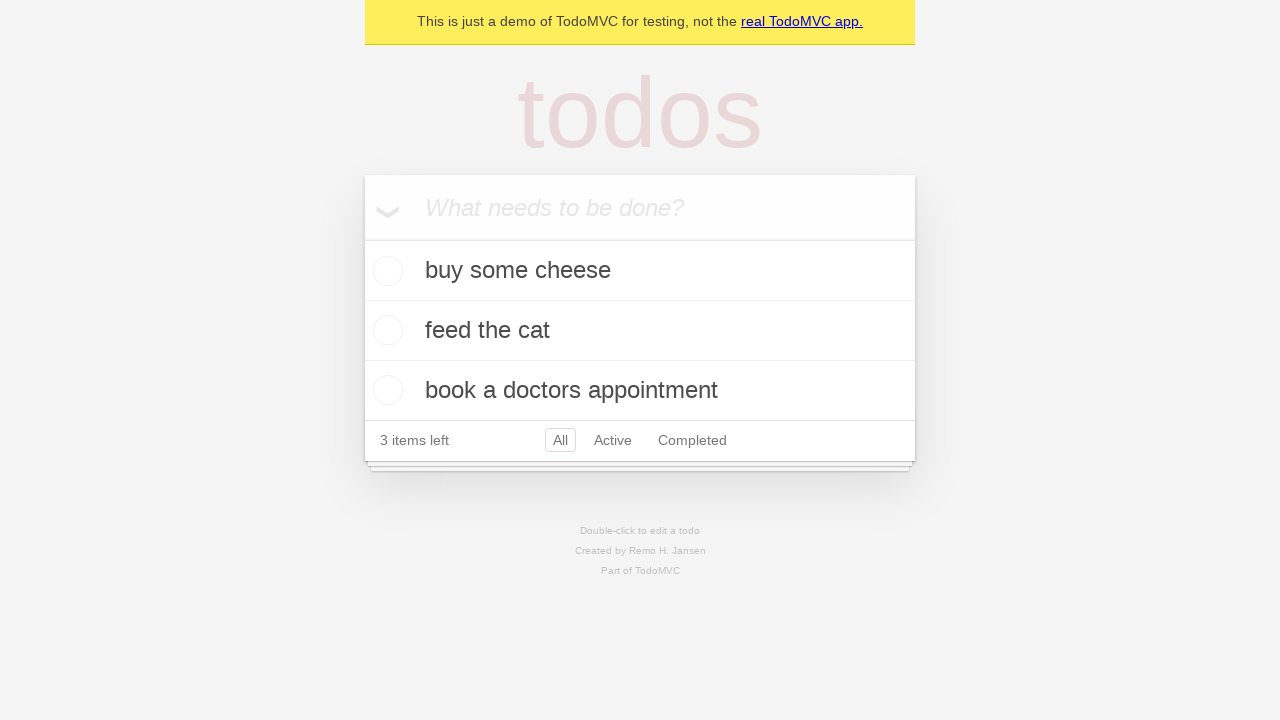

Checked the second todo item at (385, 330) on internal:testid=[data-testid="todo-item"s] >> nth=1 >> internal:role=checkbox
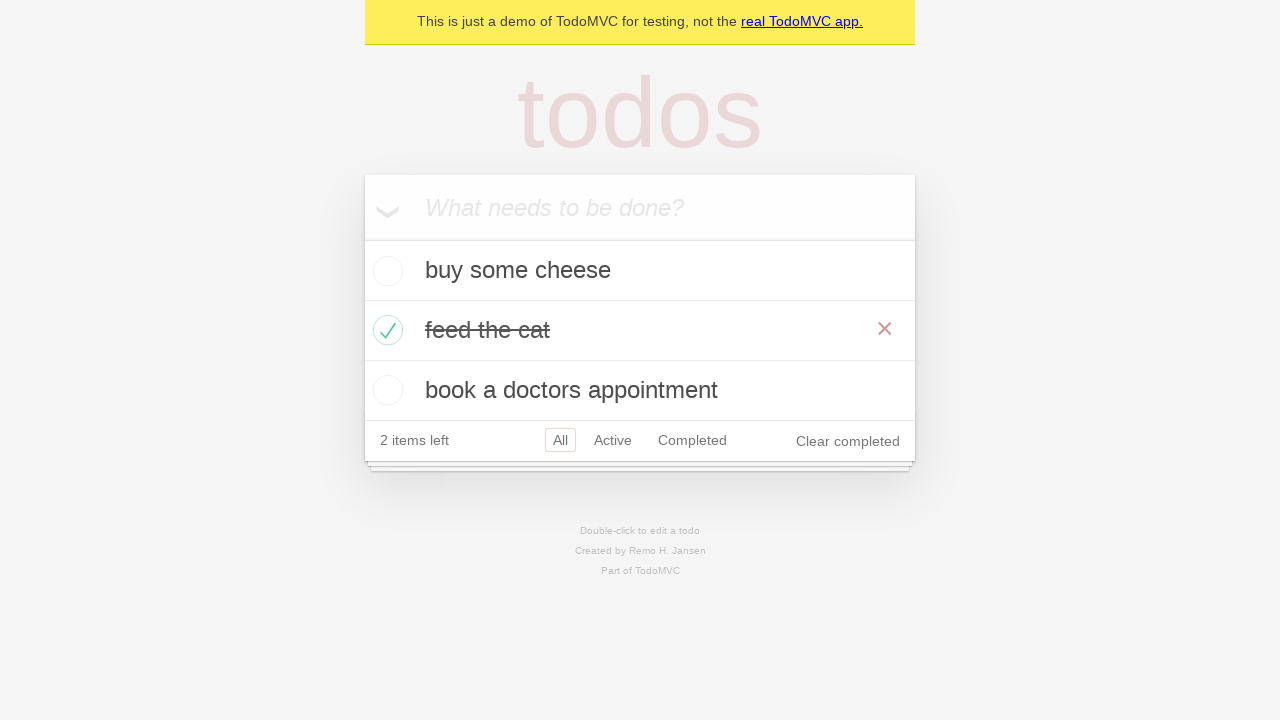

Clicked 'Active' filter to show only active todos at (613, 440) on internal:role=link[name="Active"i]
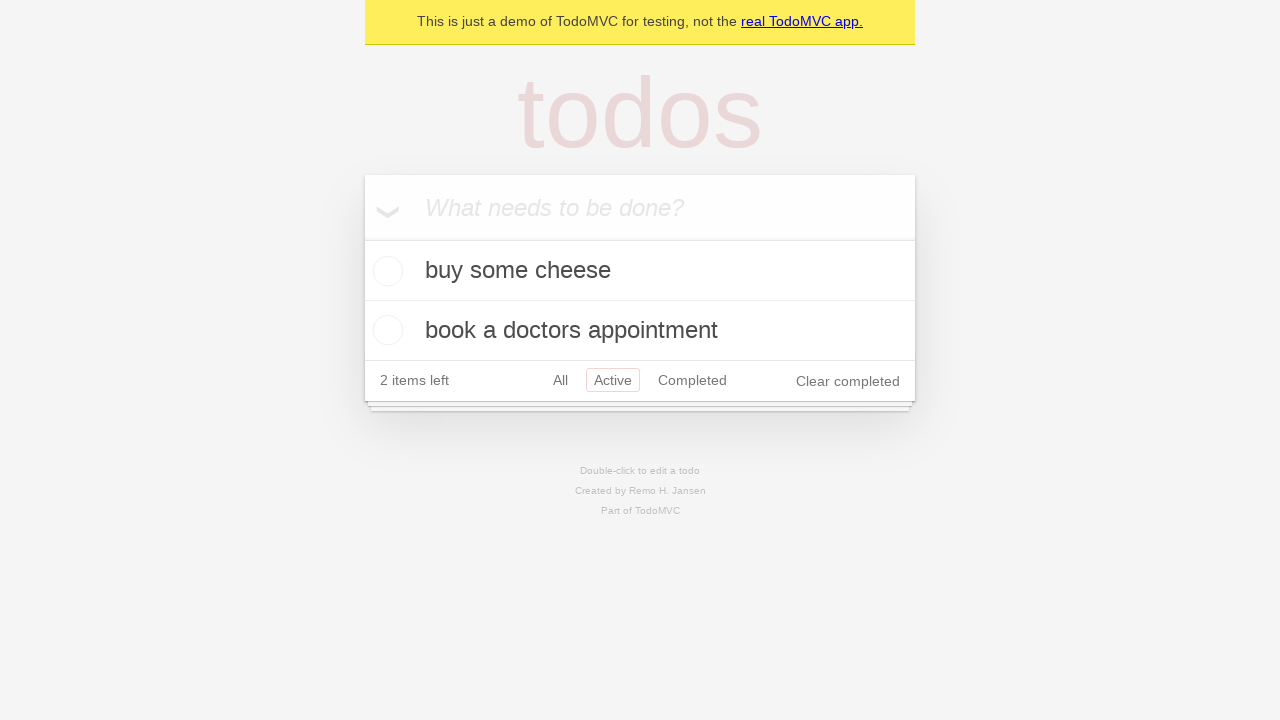

Clicked 'Completed' filter to show only completed todos at (692, 380) on internal:role=link[name="Completed"i]
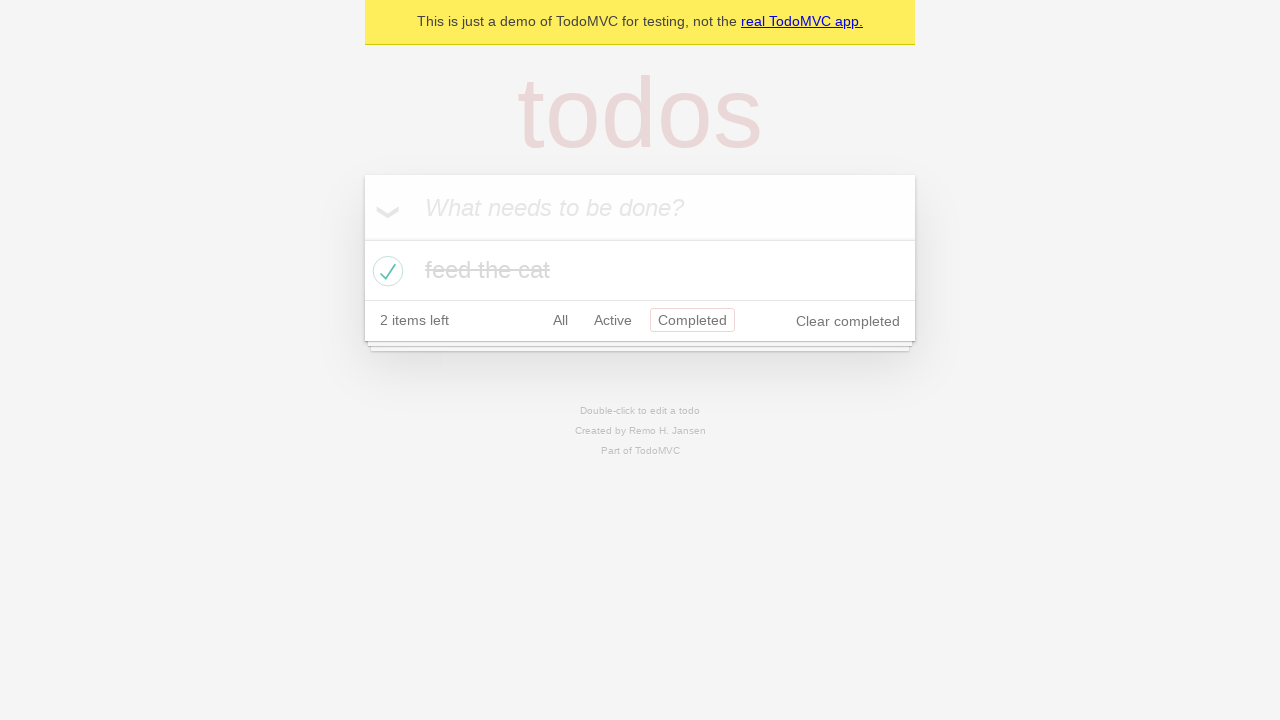

Clicked 'All' filter to display all items at (560, 320) on internal:role=link[name="All"i]
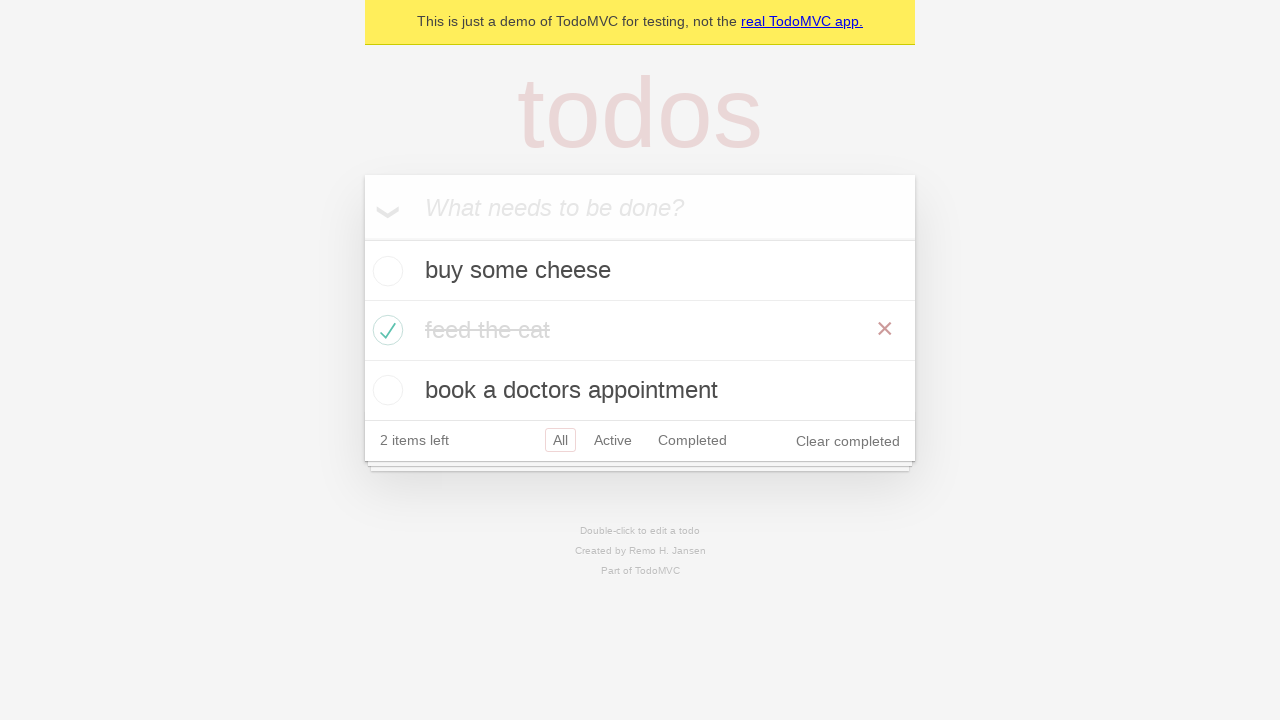

All todo items loaded and visible
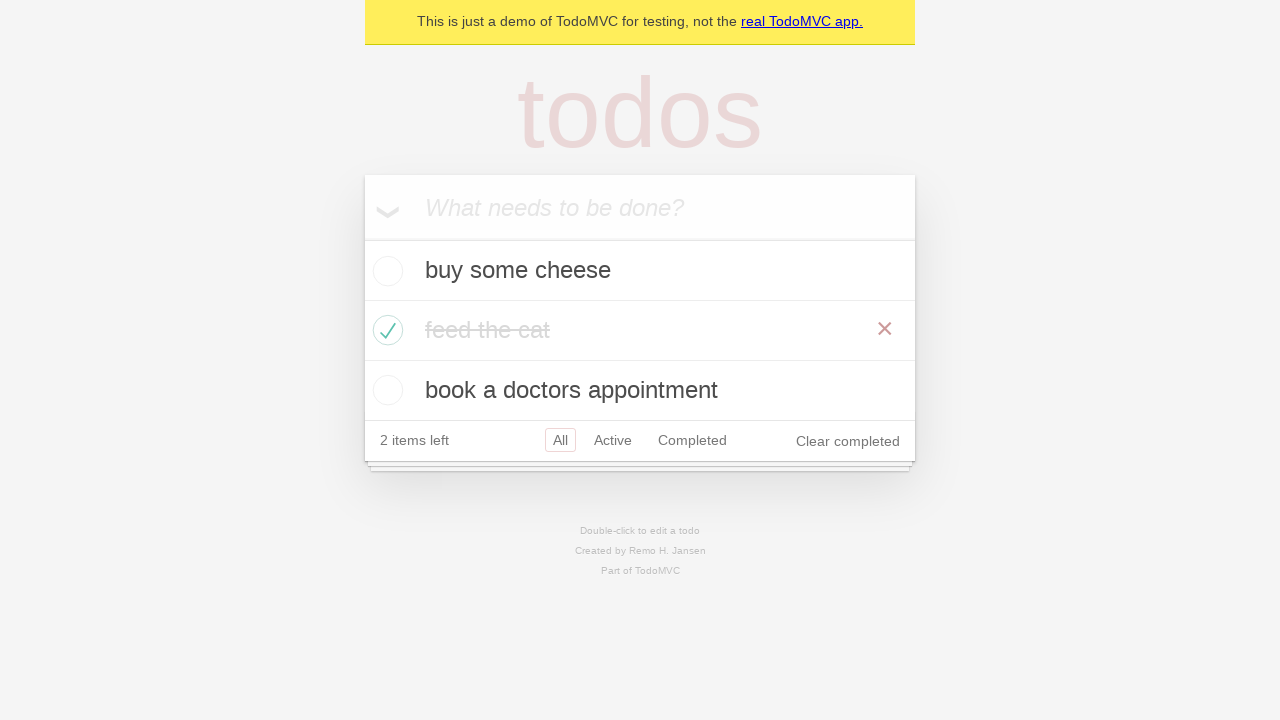

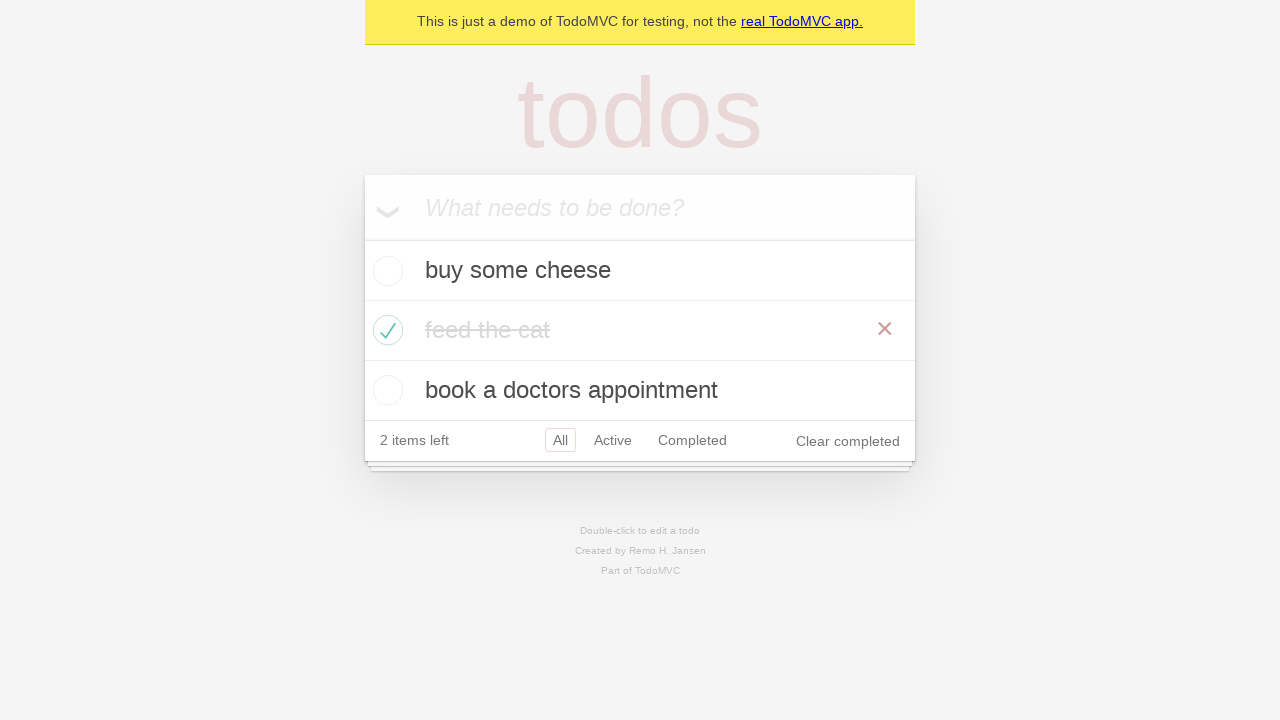